Tests that filtering by "Completed" hides active tasks - adds two todo items, marks one as complete, filters by Completed, and verifies only the completed task is visible

Starting URL: https://todomvc.com/examples/react/dist/

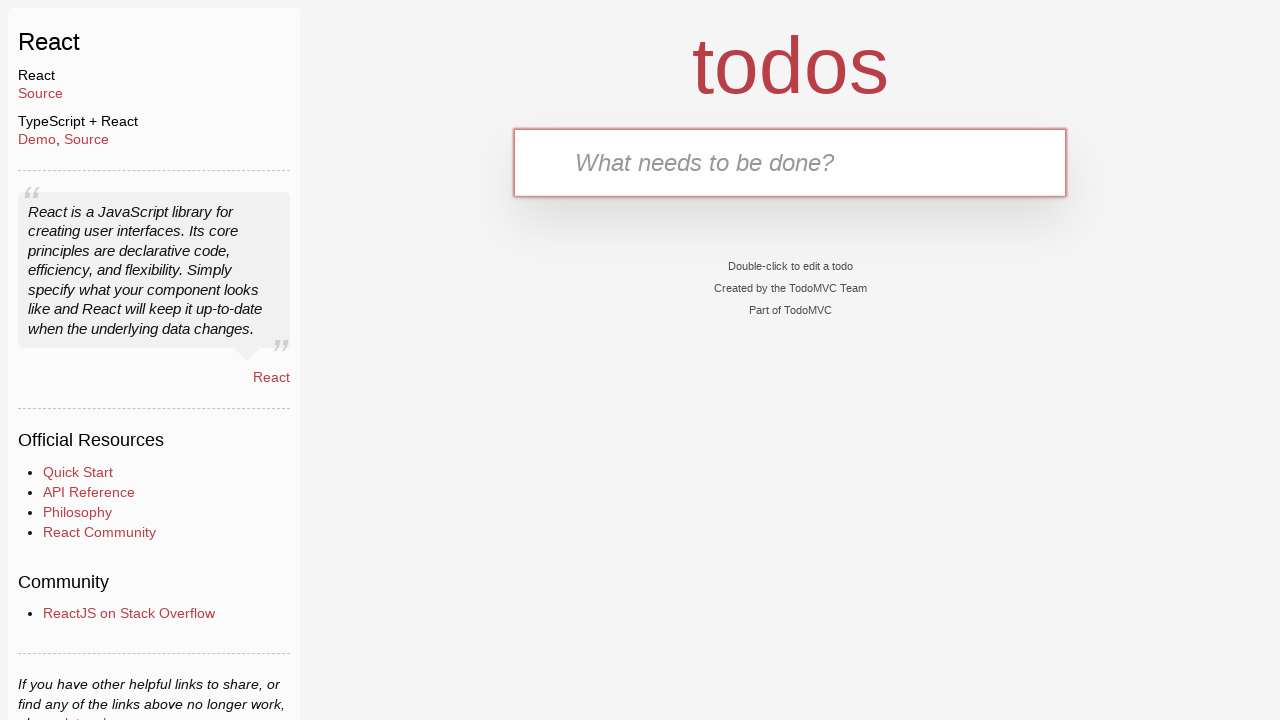

Filled new todo input with 'Feed the cat' on .new-todo
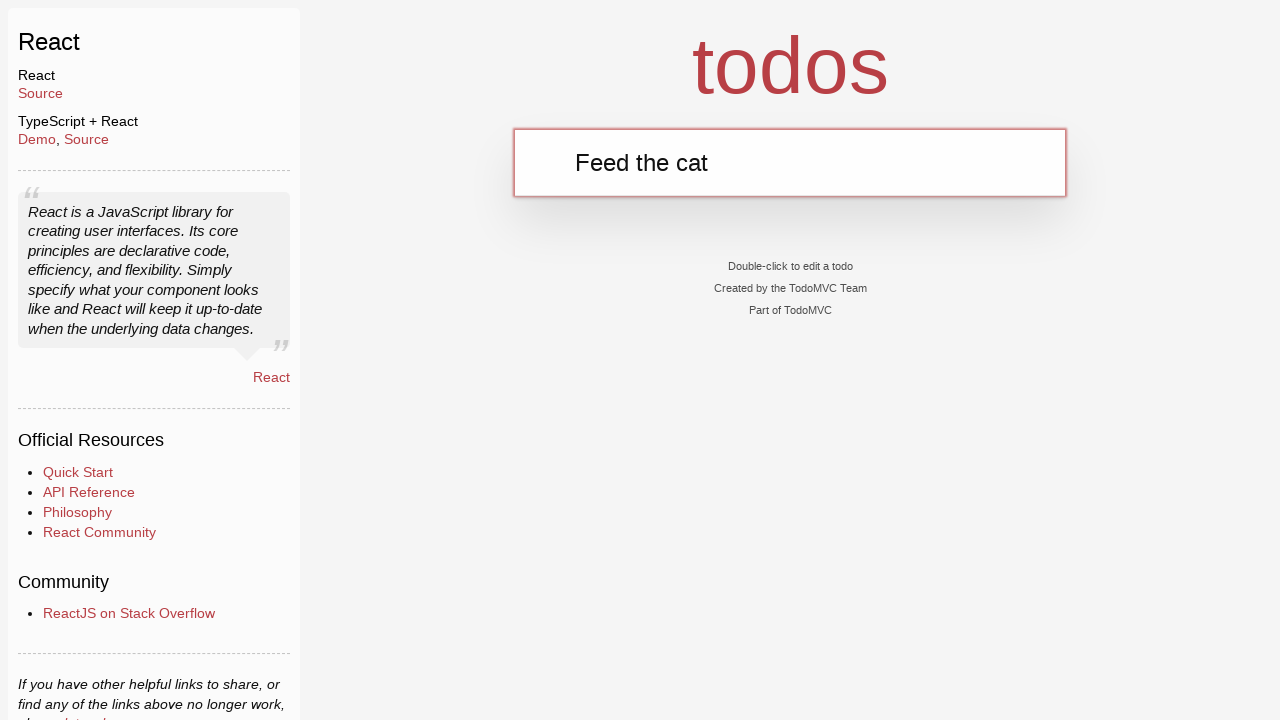

Pressed Enter to add 'Feed the cat' to the list on .new-todo
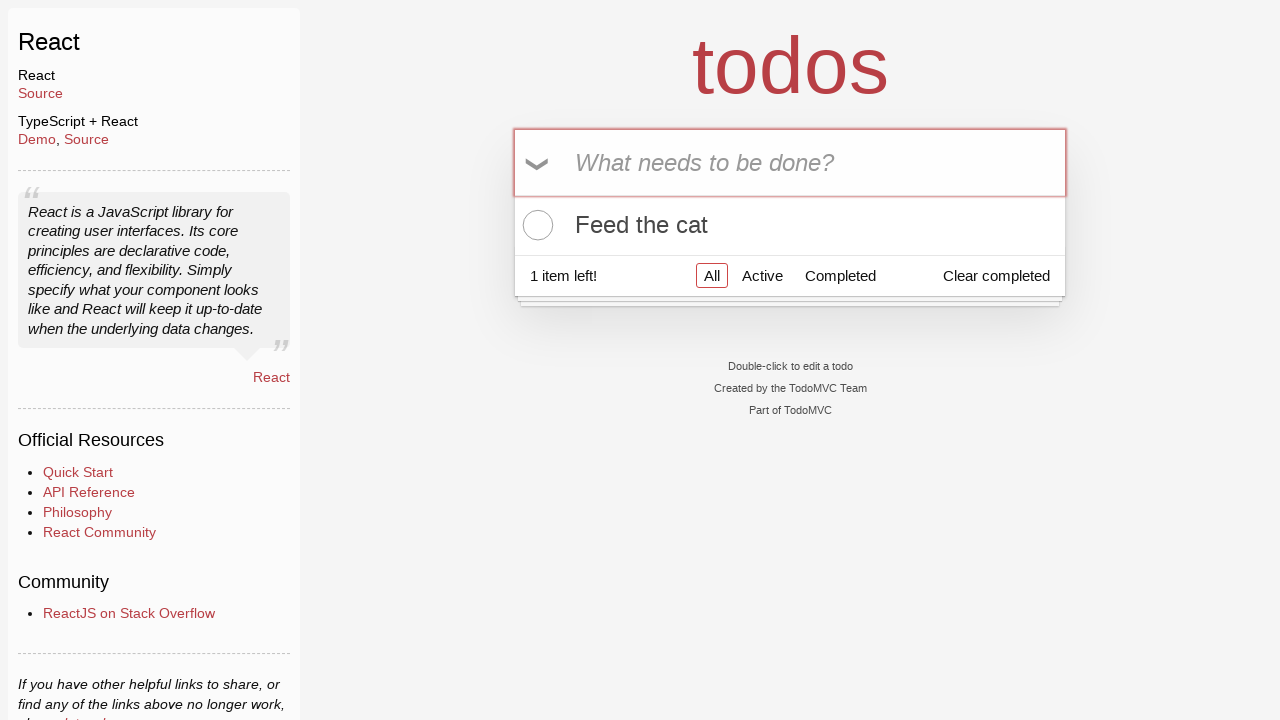

Filled new todo input with 'Walk the dog' on .new-todo
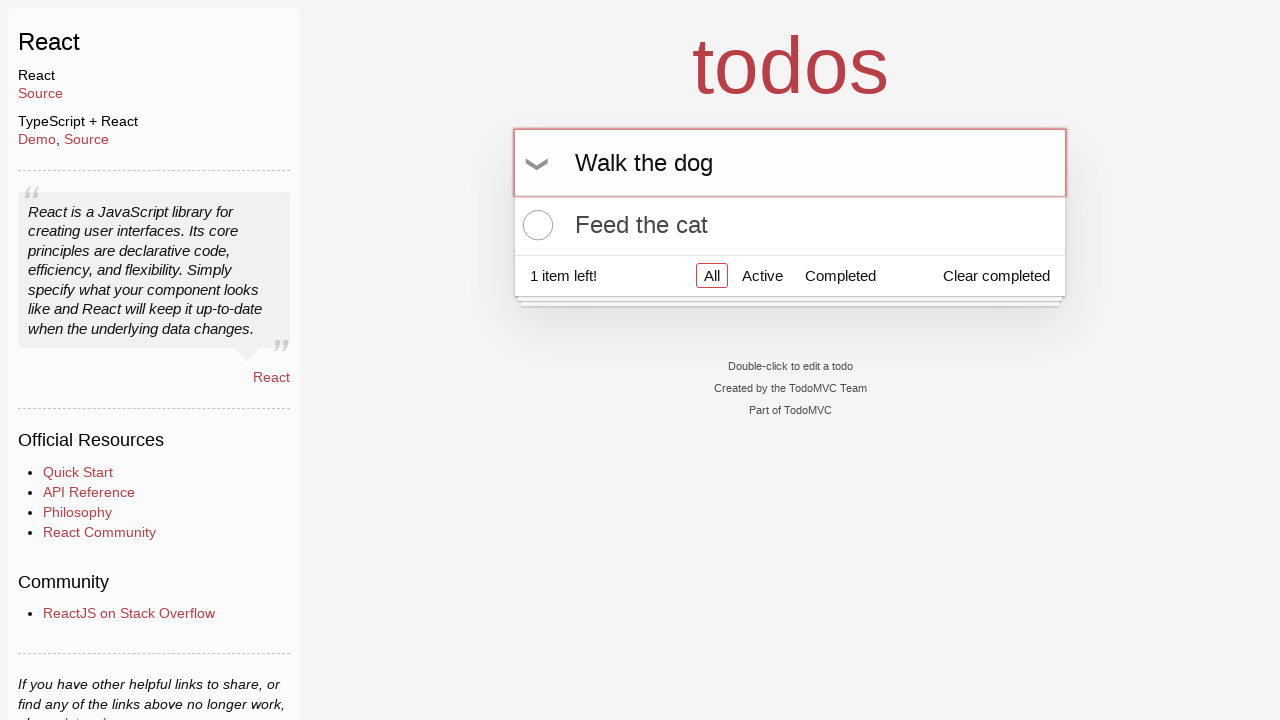

Pressed Enter to add 'Walk the dog' to the list on .new-todo
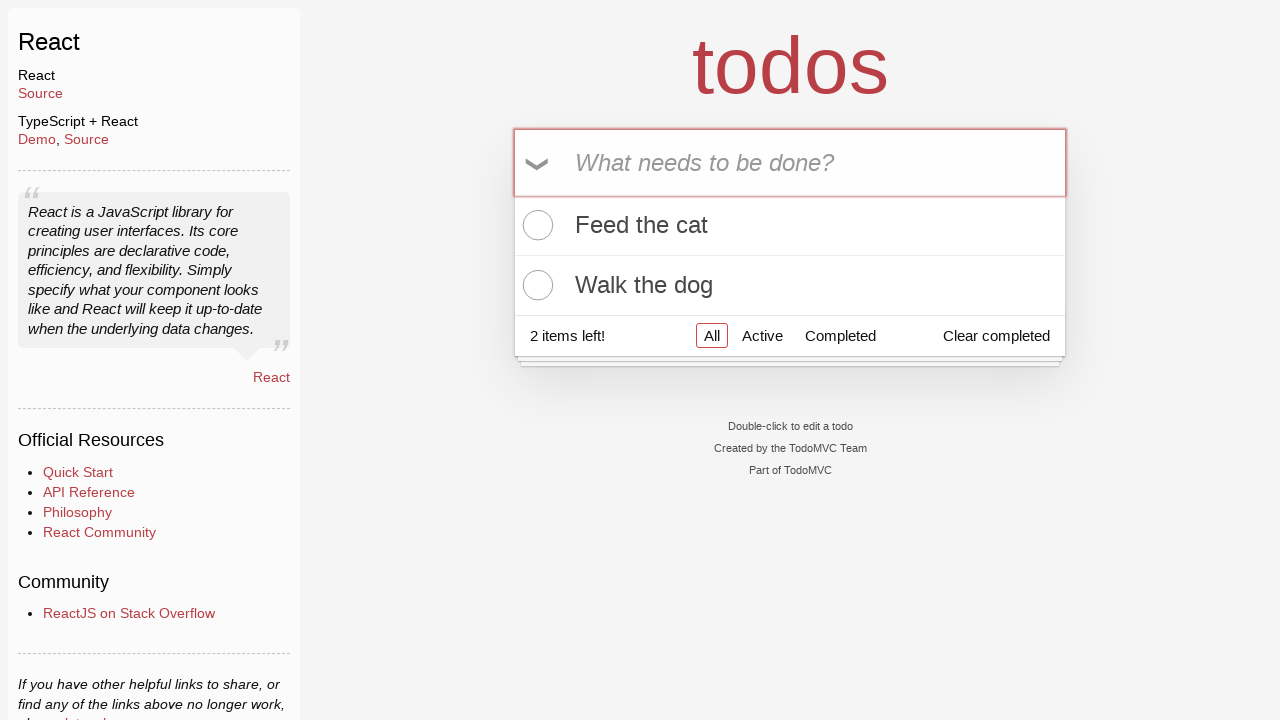

Clicked toggle checkbox to mark 'Feed the cat' as complete at (535, 225) on .todo-list li:has-text('Feed the cat') .toggle
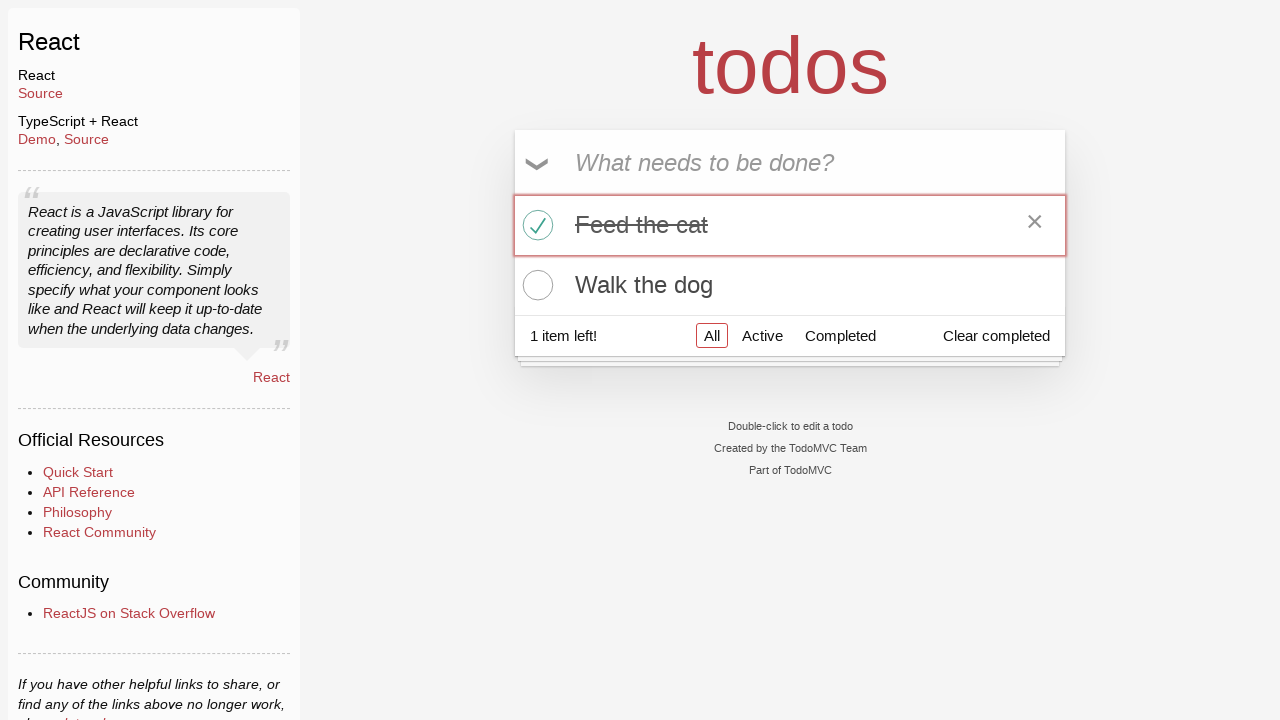

Clicked 'Completed' filter button at (840, 335) on a:has-text('Completed')
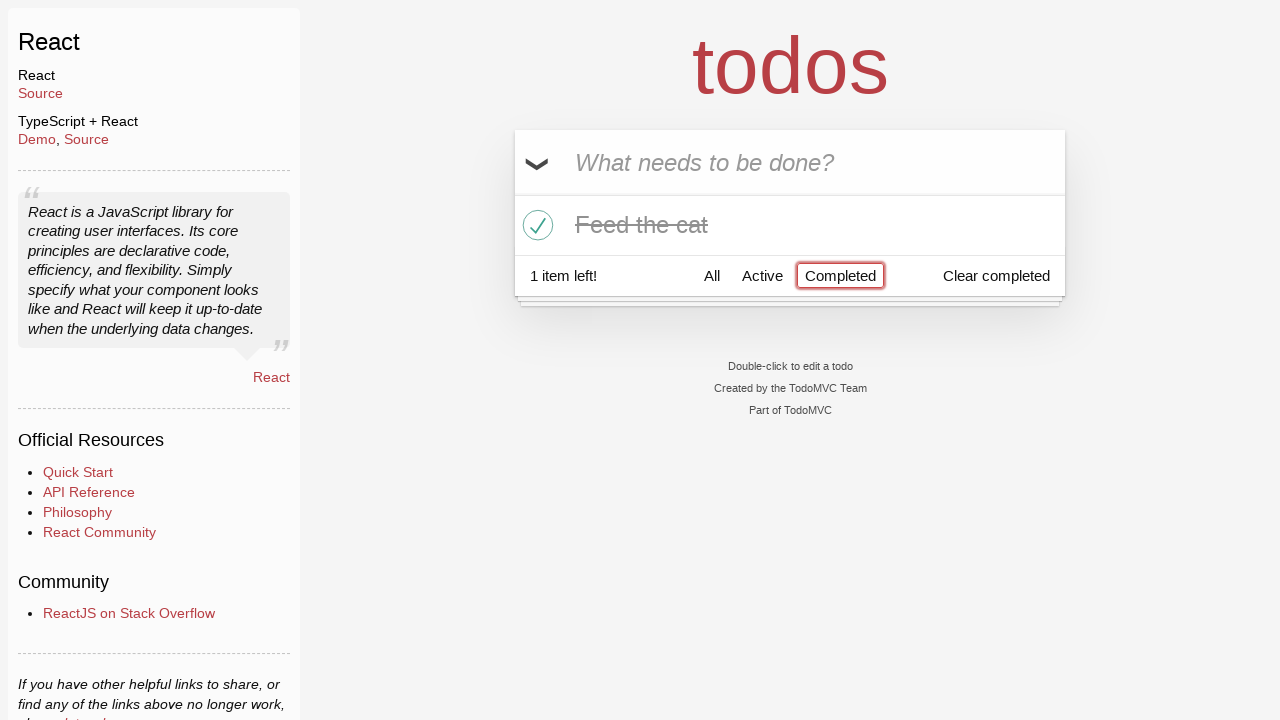

Verified that 'Feed the cat' is visible after filtering by Completed
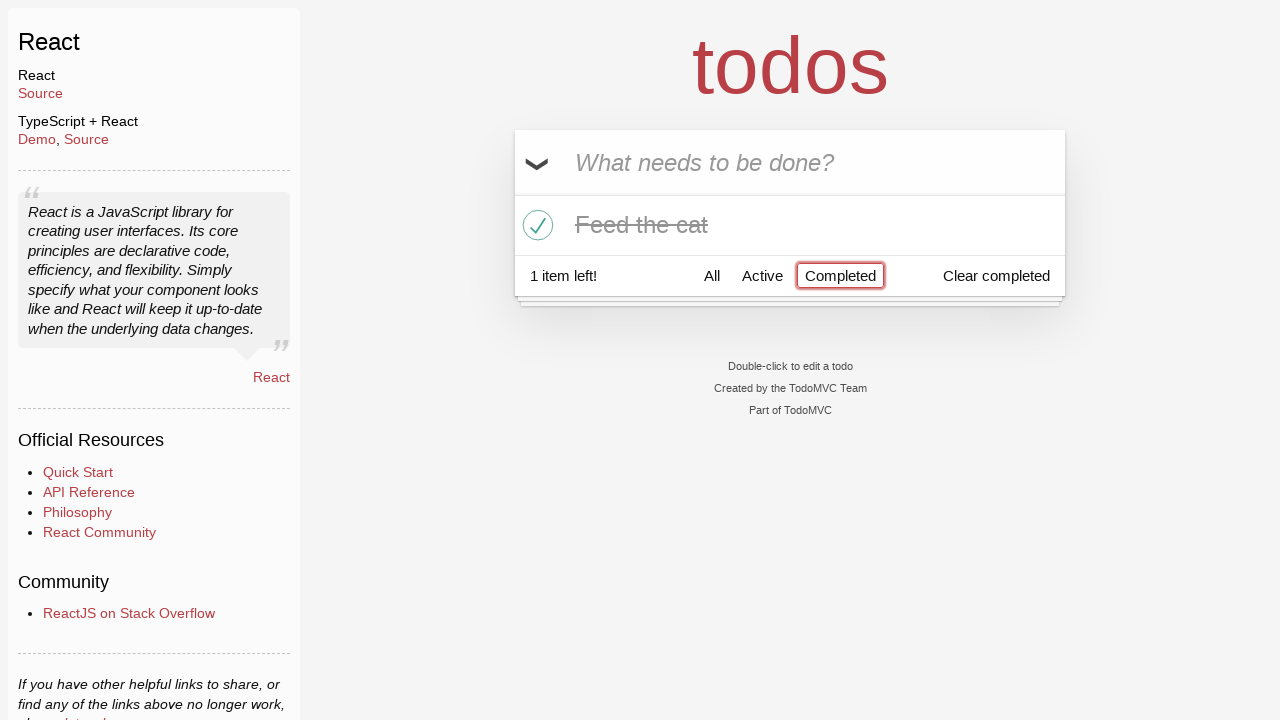

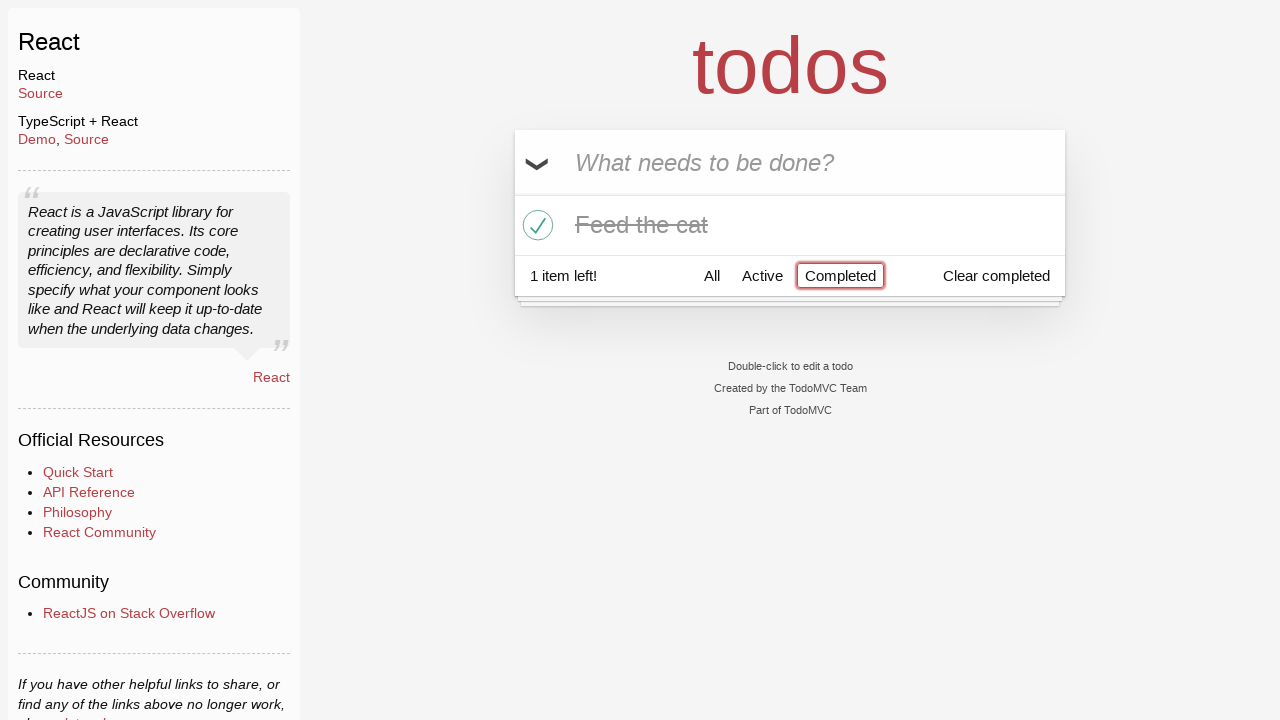